Navigates to the OrangeHRM login page, retrieves the page title, and clicks on the "OrangeHRM, Inc" link which opens a new window, demonstrating window handle functionality.

Starting URL: https://opensource-demo.orangehrmlive.com/web/index.php/auth/login

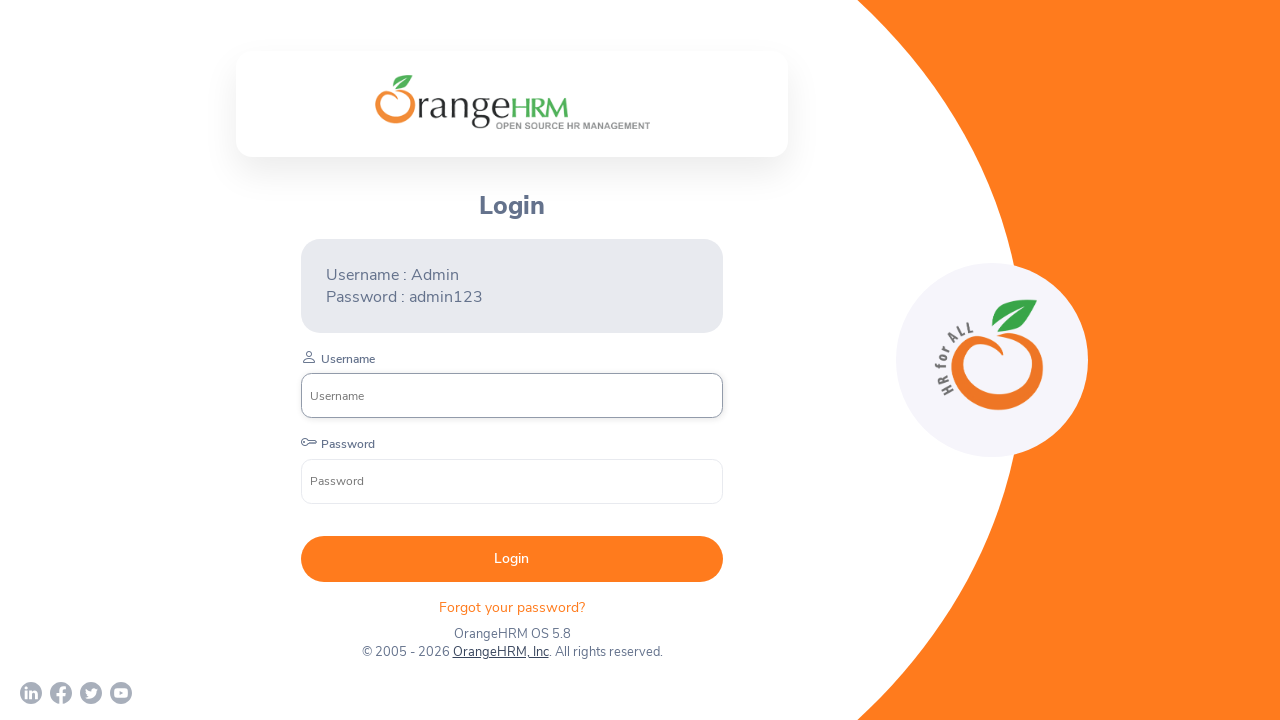

Waited for page to load with networkidle state
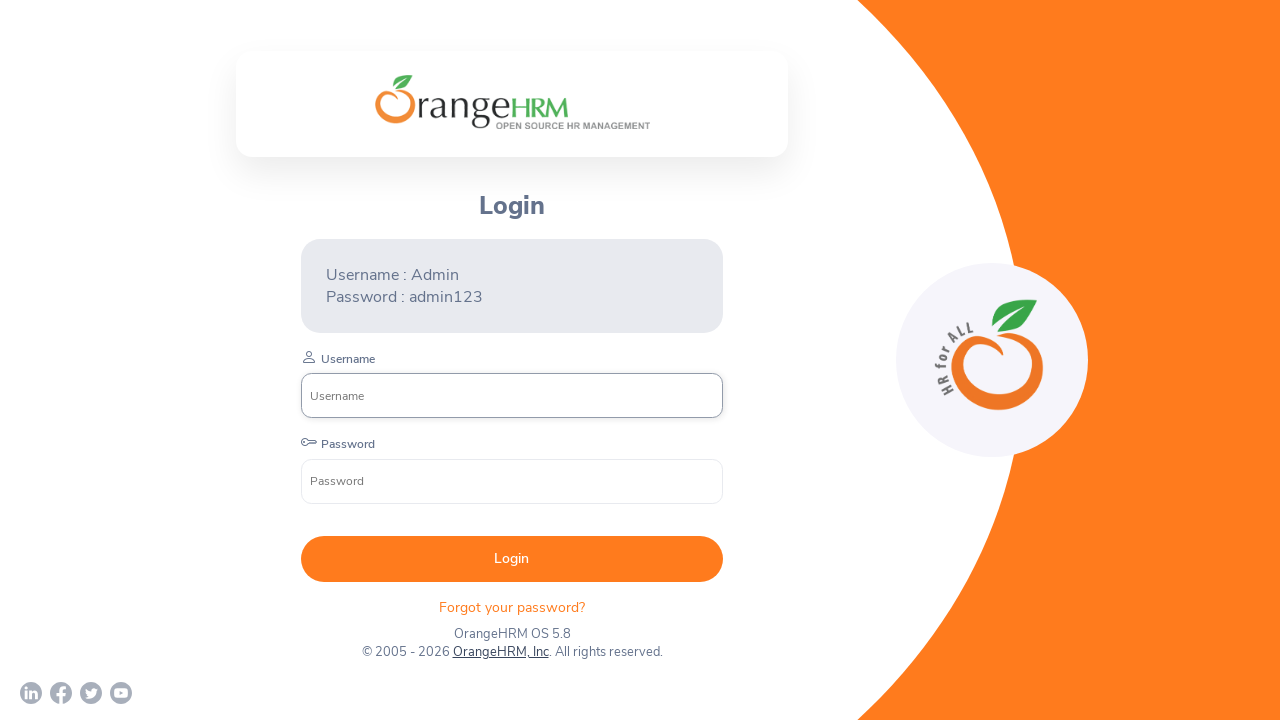

Retrieved page title: OrangeHRM
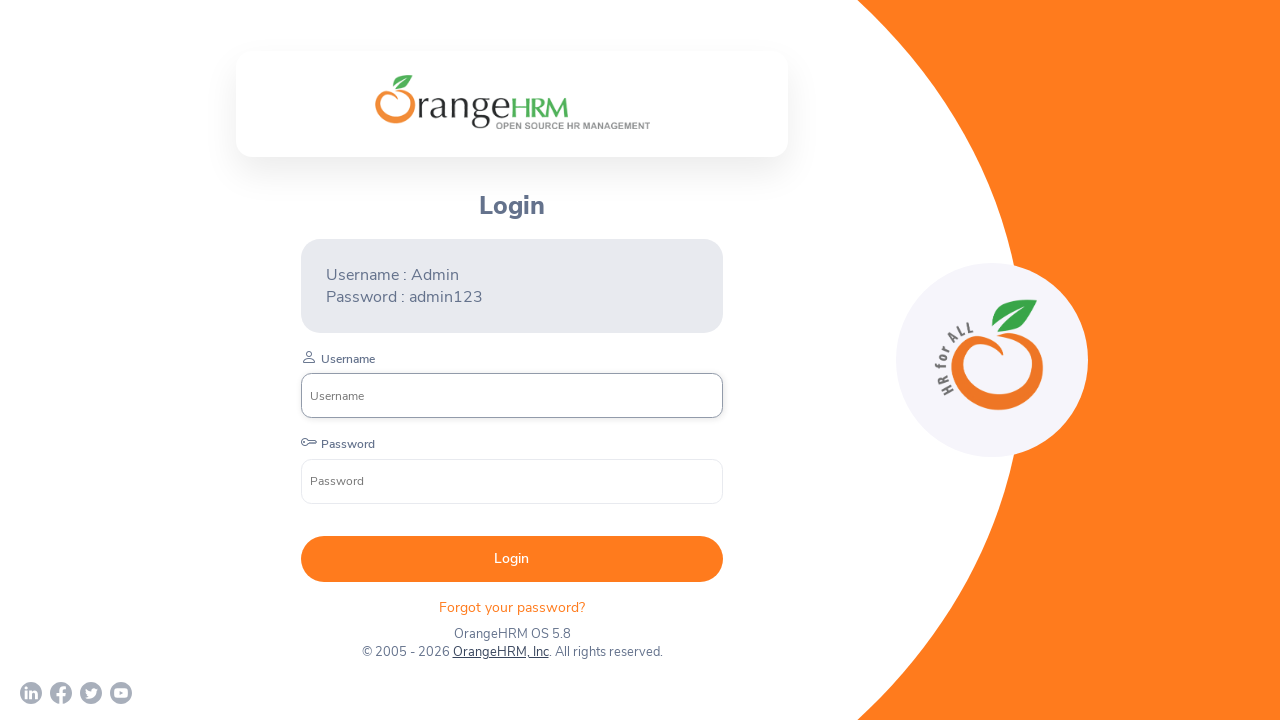

Clicked on 'OrangeHRM, Inc' link which opened a new window at (500, 652) on text=OrangeHRM, Inc
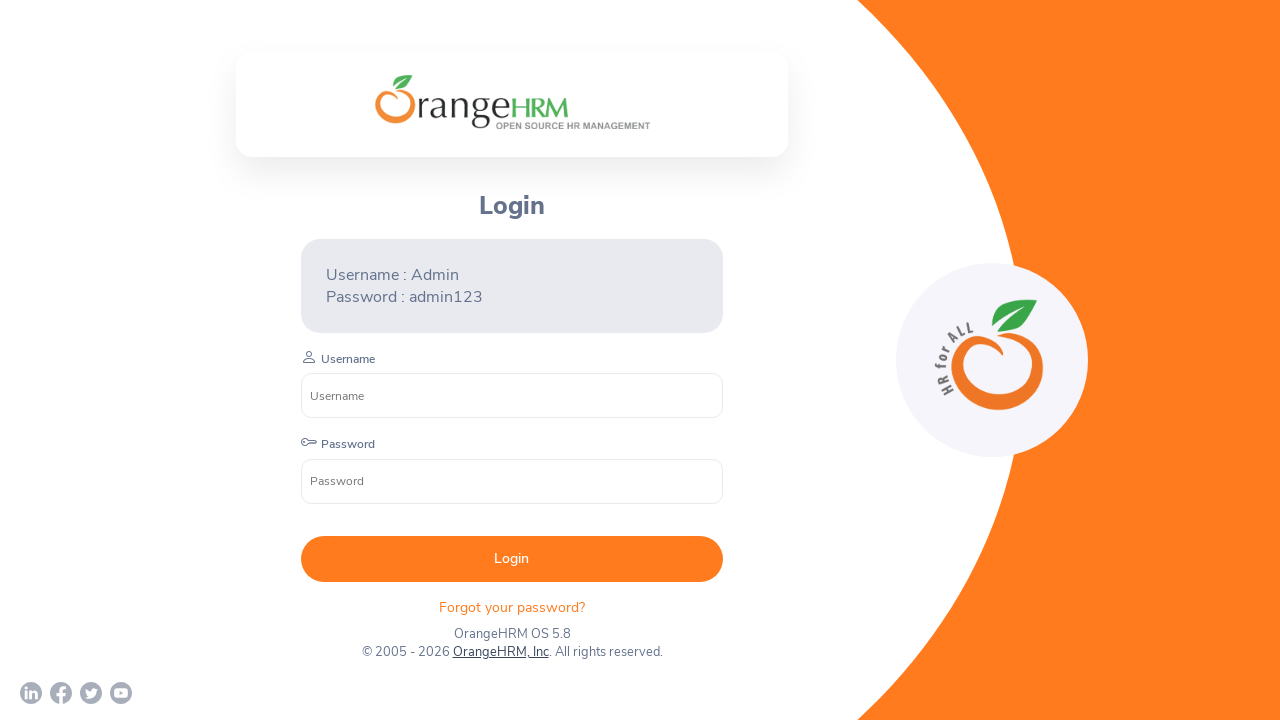

Retrieved the newly opened page window handle
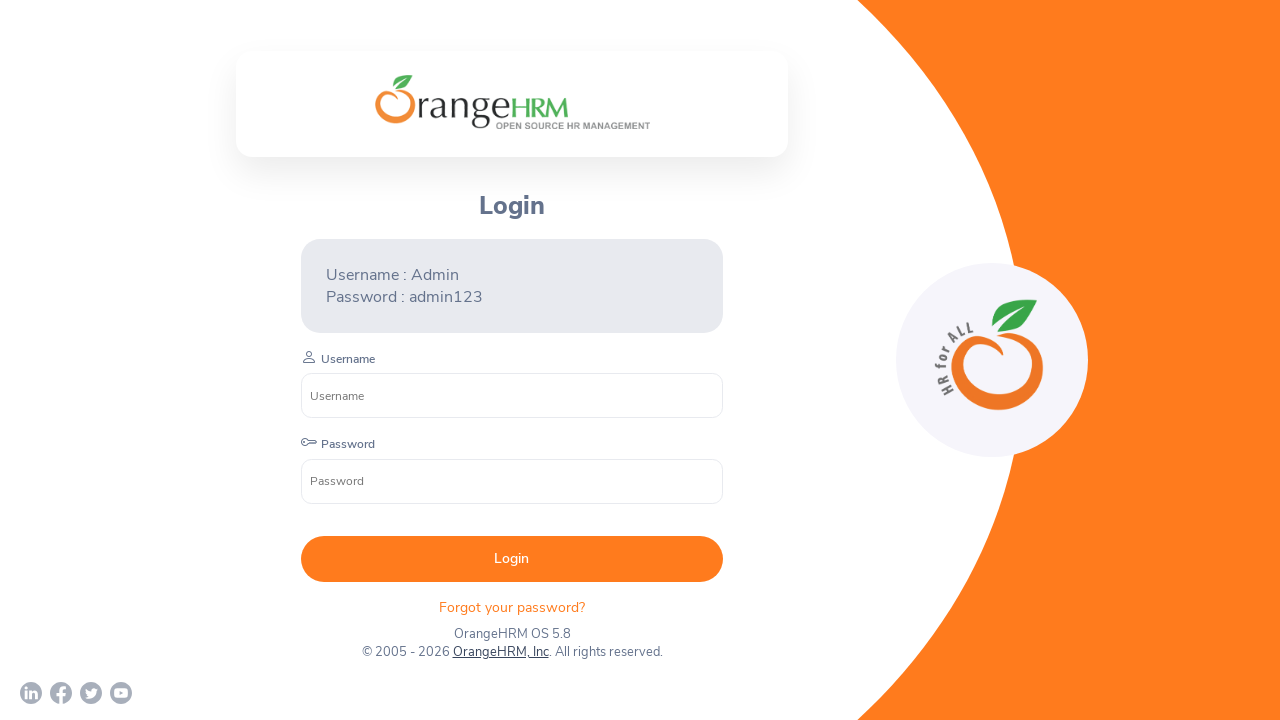

Waited for new page to load
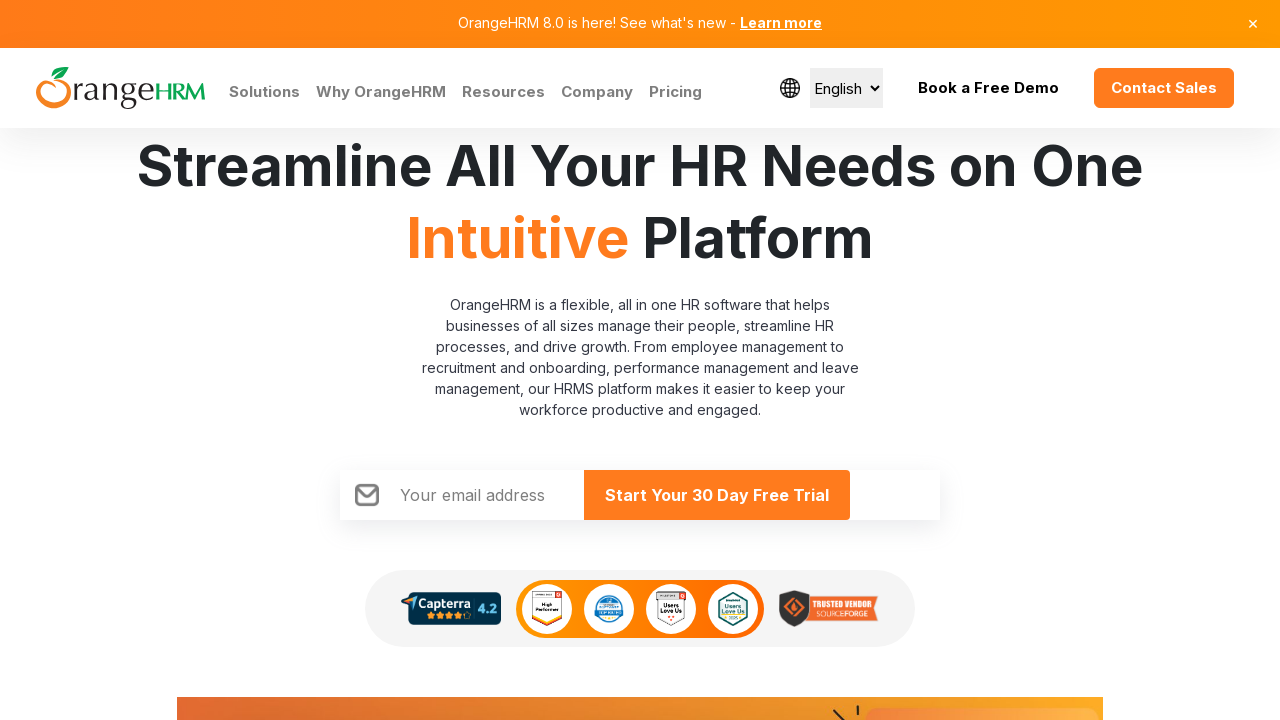

Retrieved all pages in context: 2 page(s) open
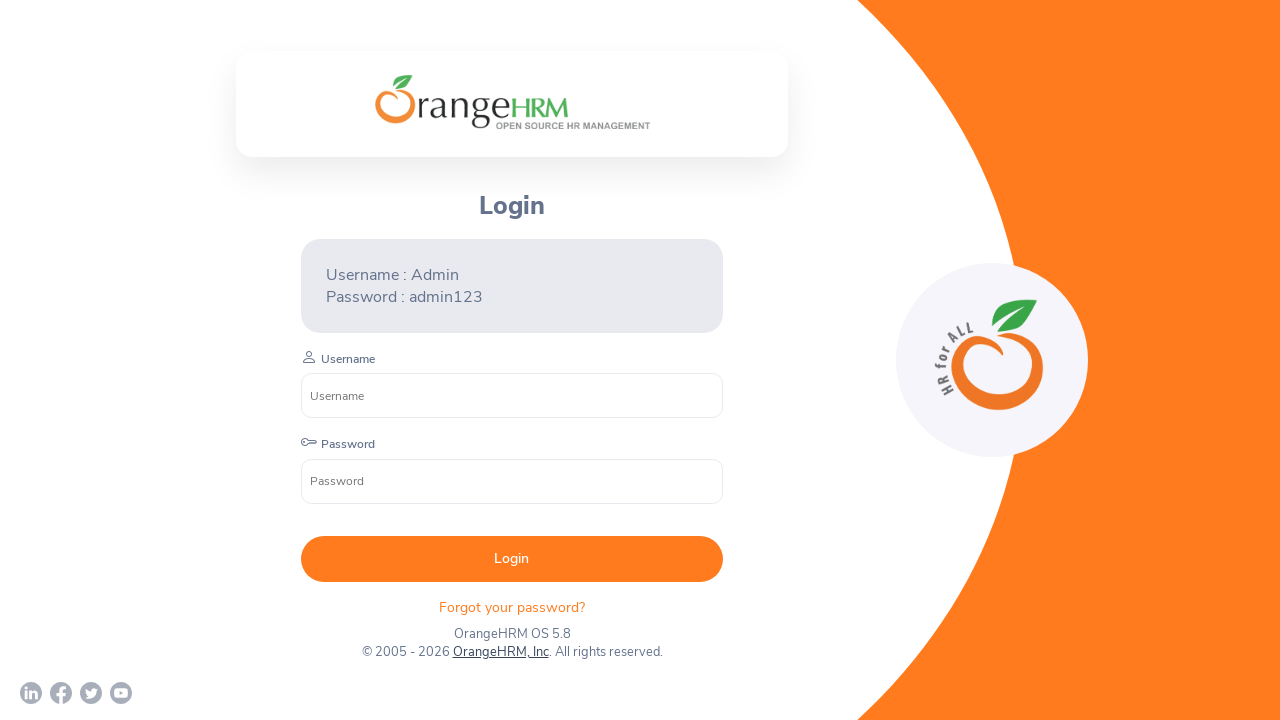

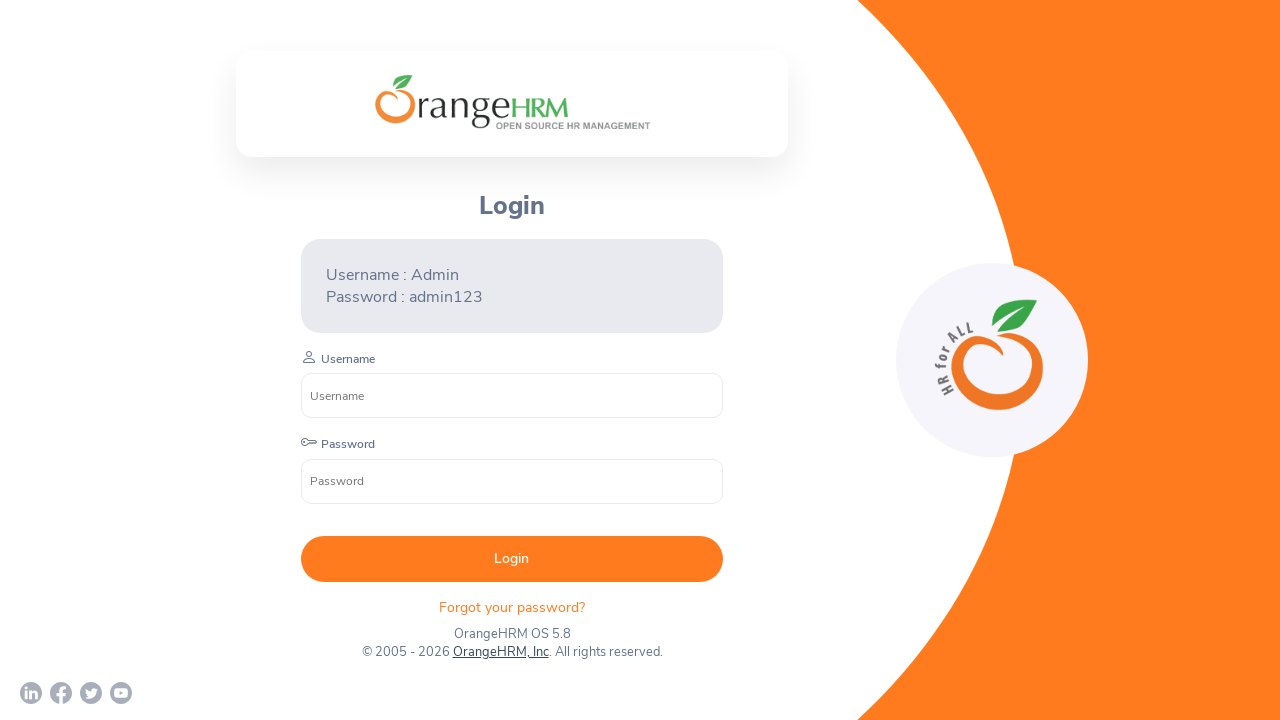